Tests error handling when entering text instead of a number in the input field

Starting URL: https://kristinek.github.io/site/tasks/enter_a_number

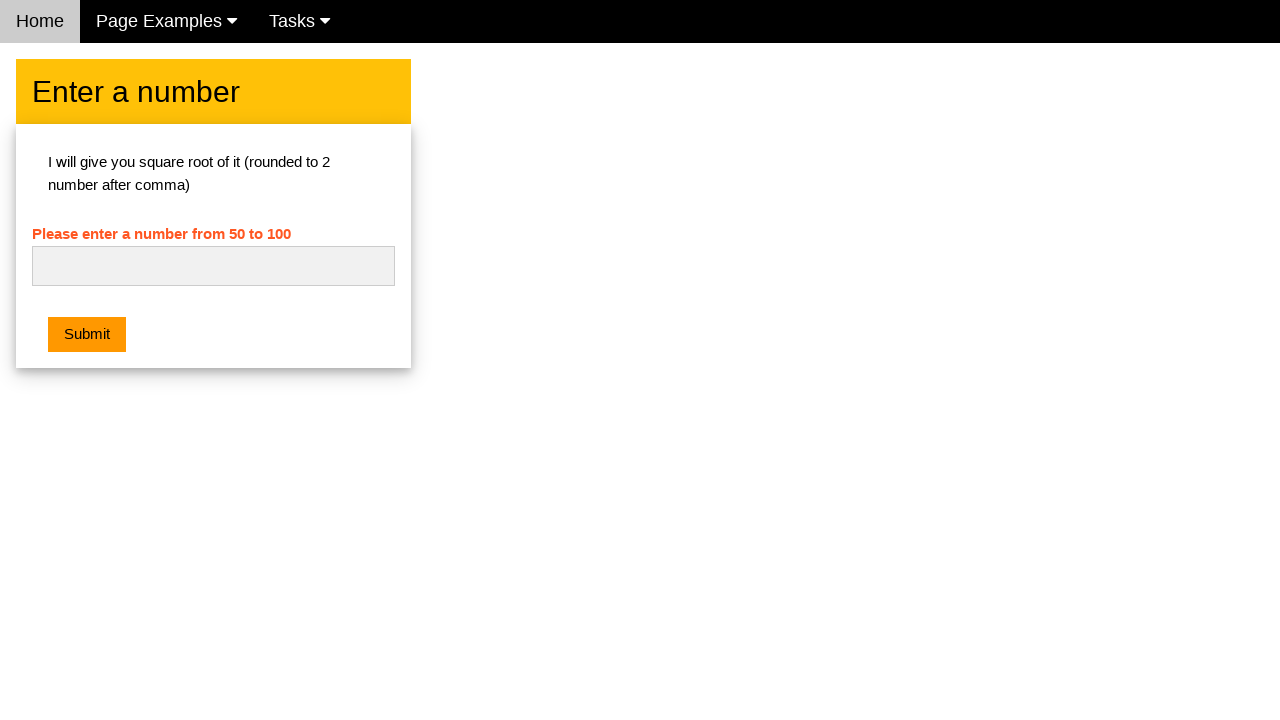

Entered text 'someText' into number input field on #numb
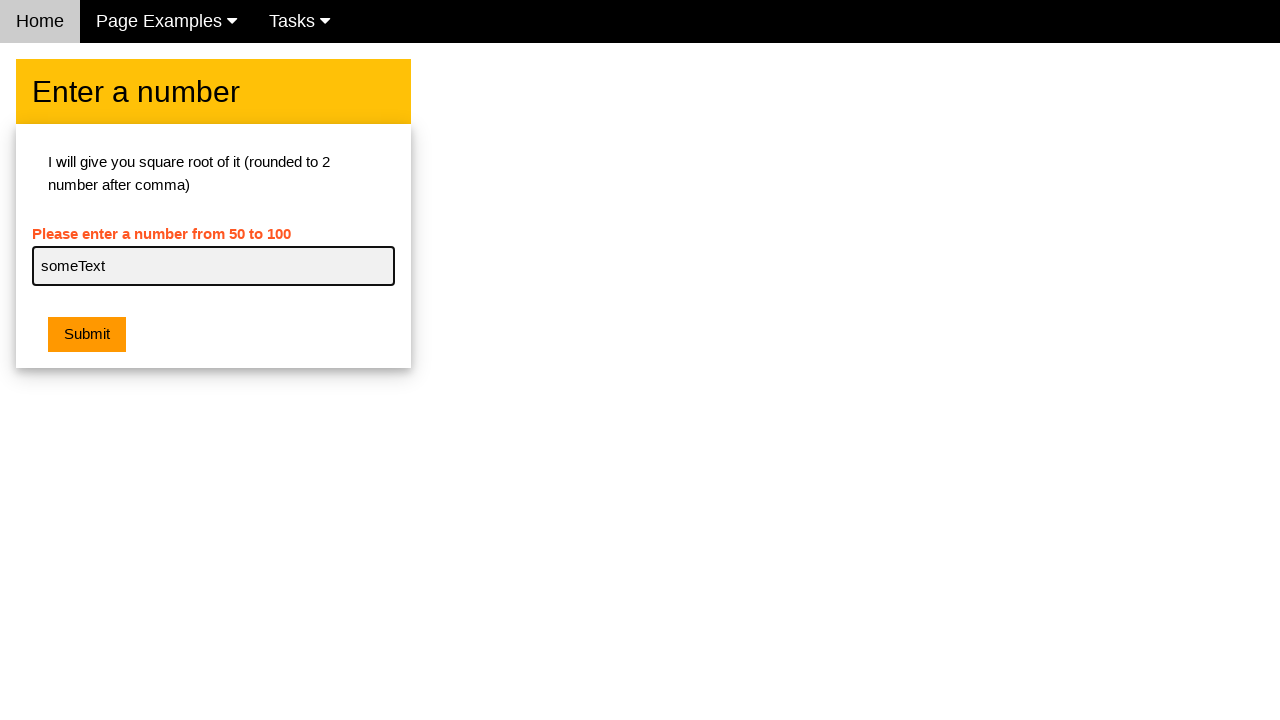

Clicked submit button at (87, 335) on button
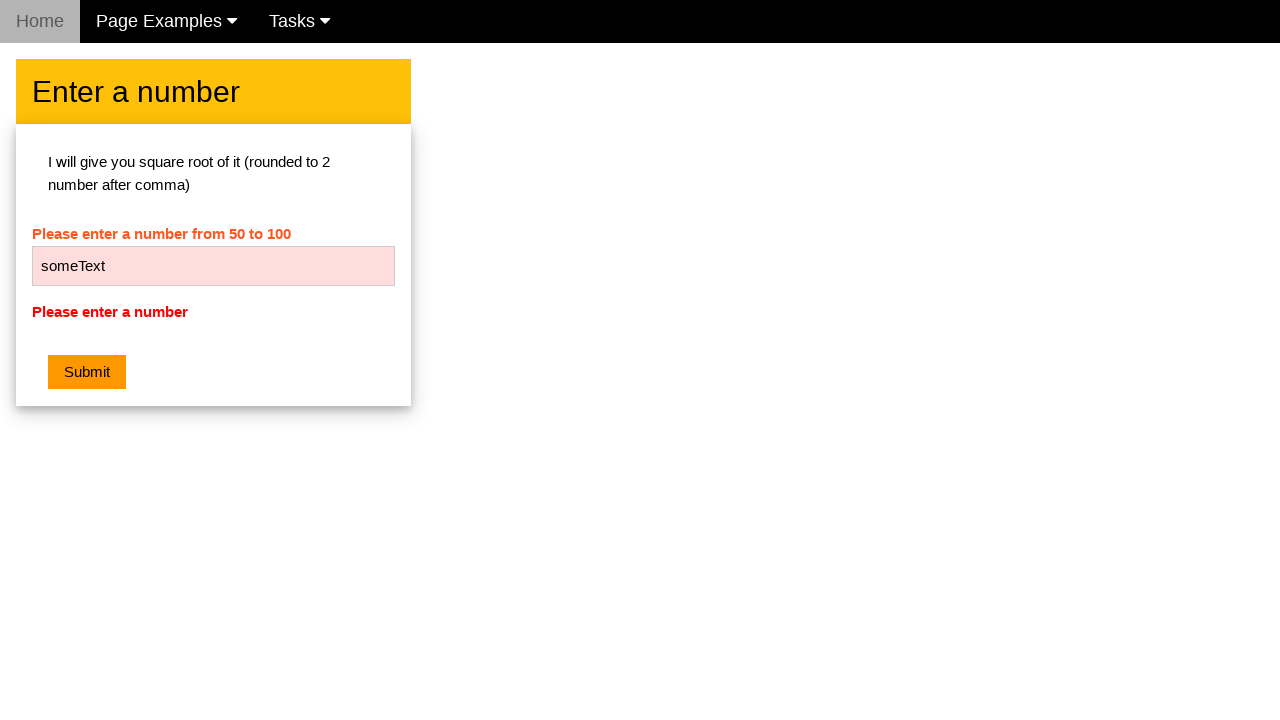

Error message appeared on page
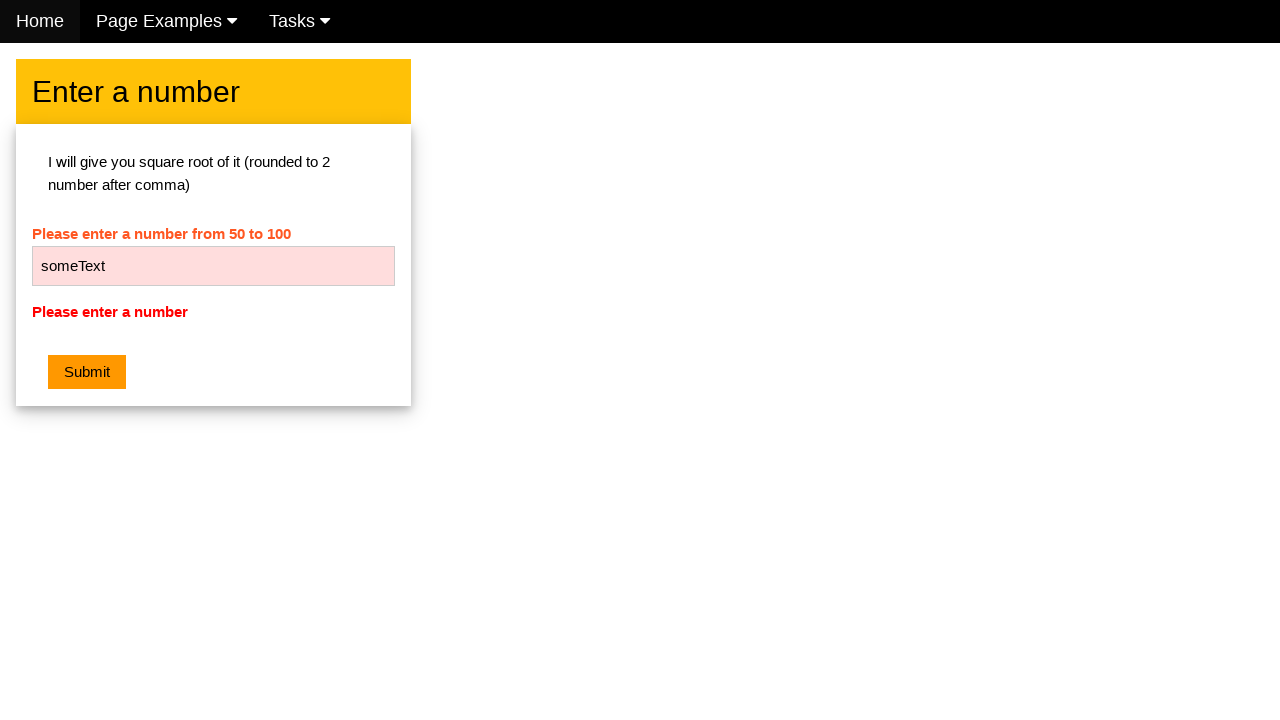

Retrieved error message text
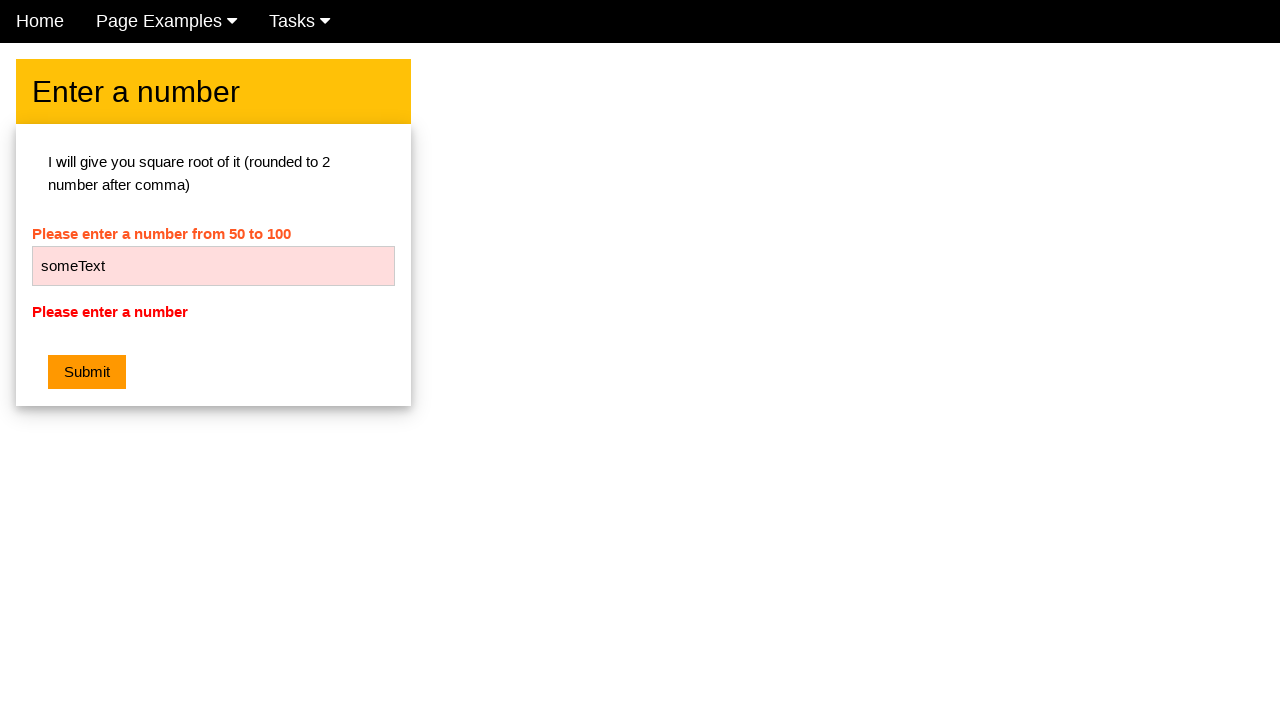

Verified error message matches expected text 'Please enter a number'
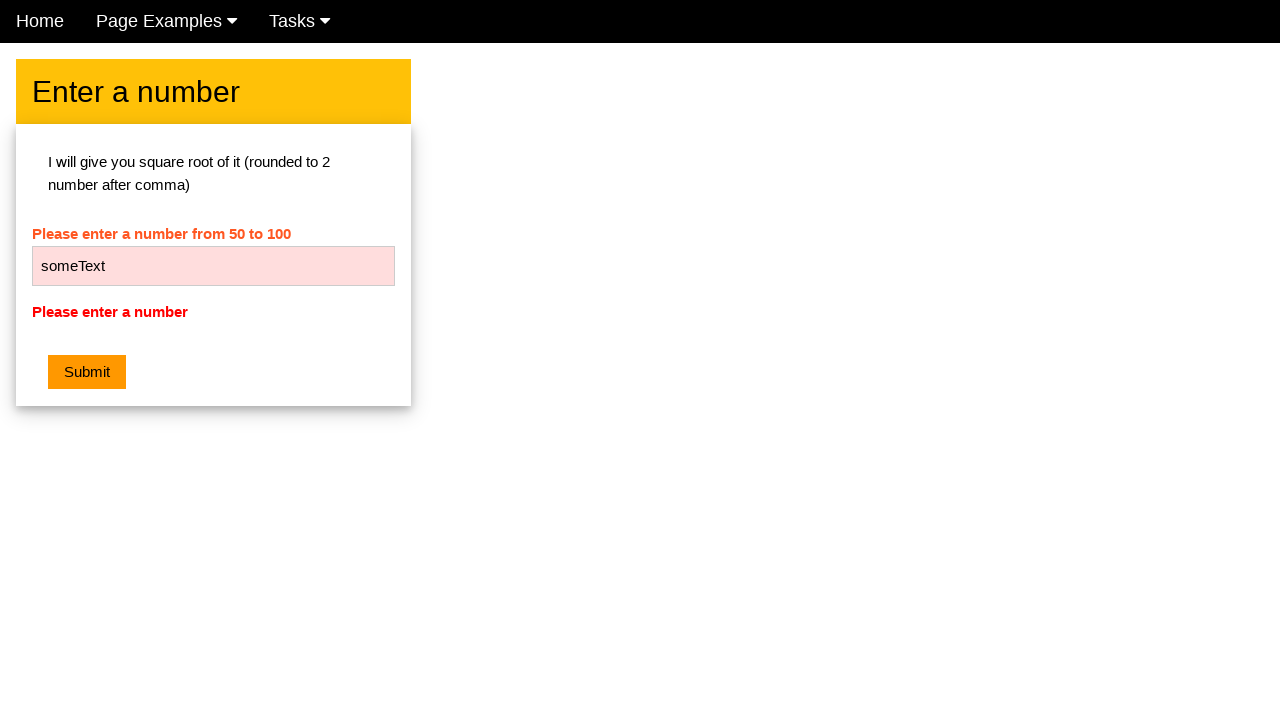

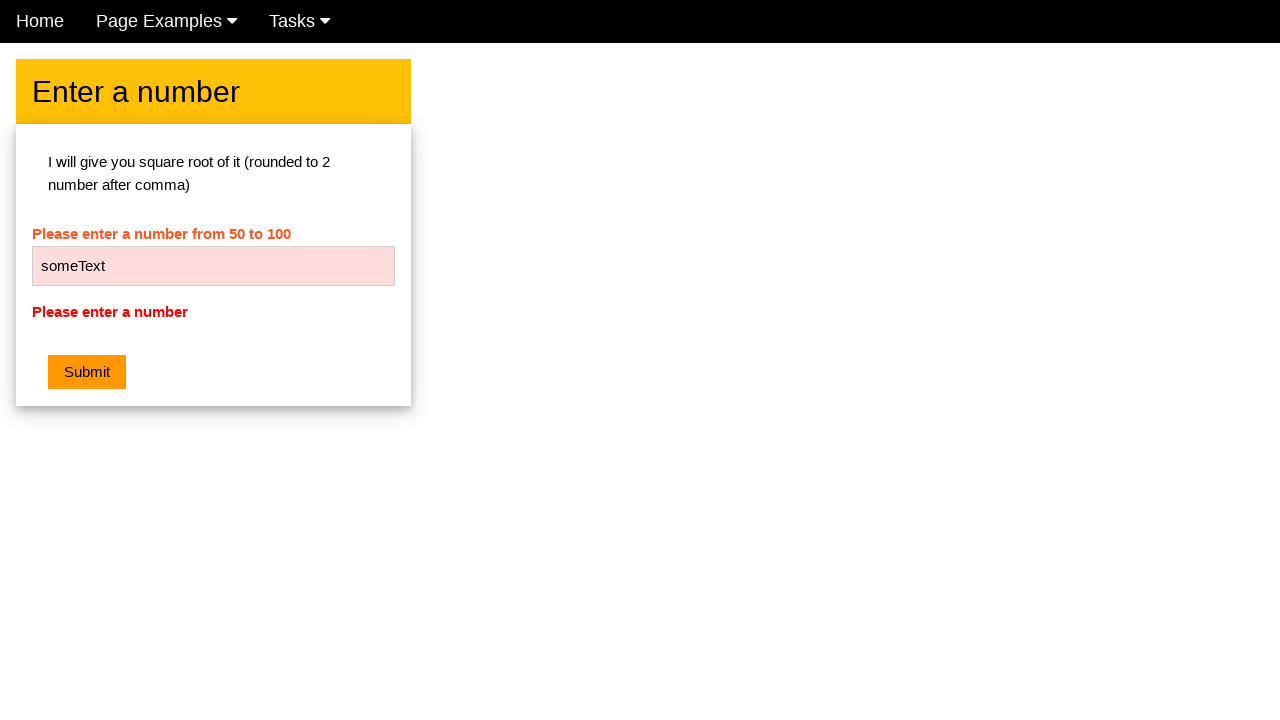